Tests explicit wait with text presence condition, waiting for specific text to appear in an element

Starting URL: https://kristinek.github.io/site/examples/sync

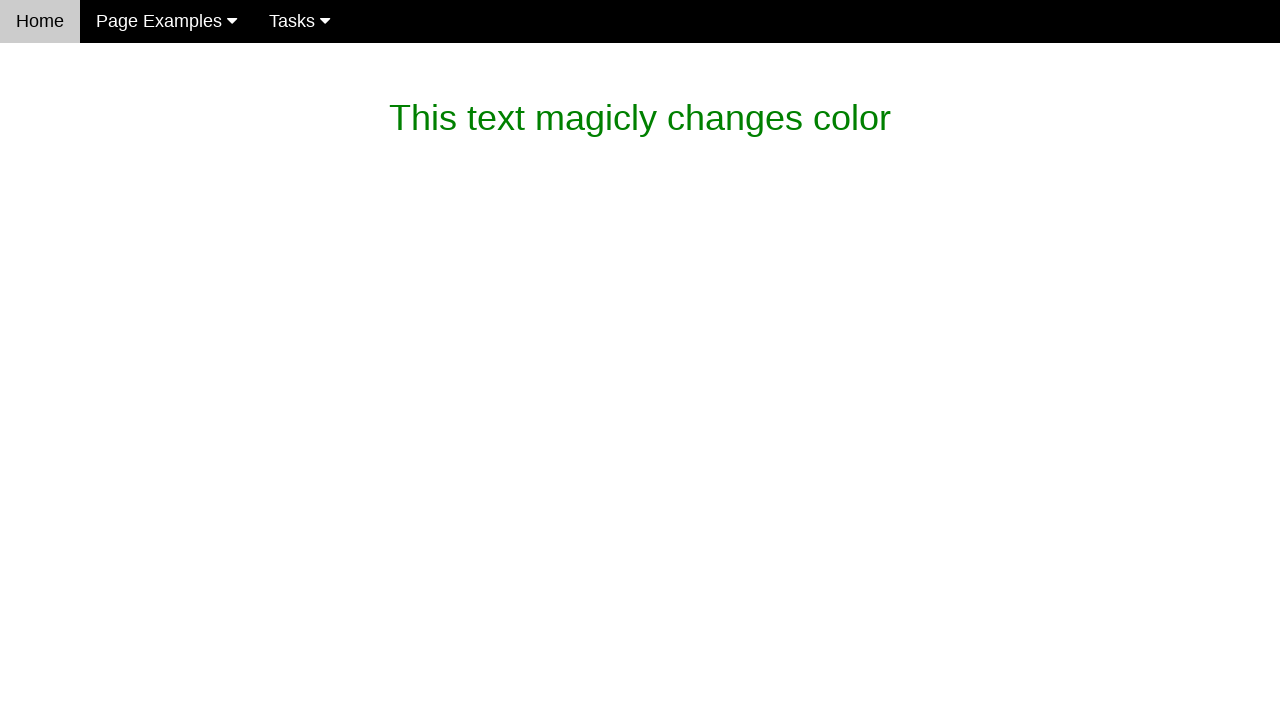

Waited for paragraph containing 'What is this magic? It's dev magic~' to appear
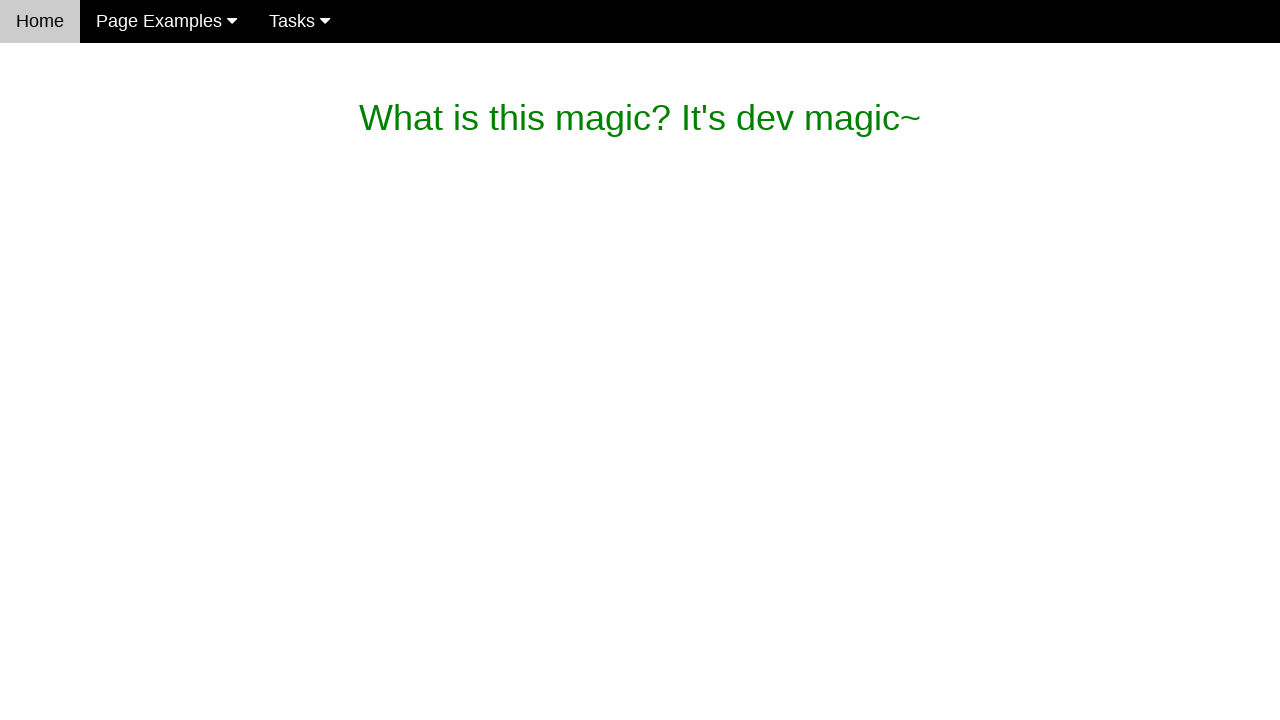

Verified that #magic_text element contains expected text 'What is this magic? It's dev magic~'
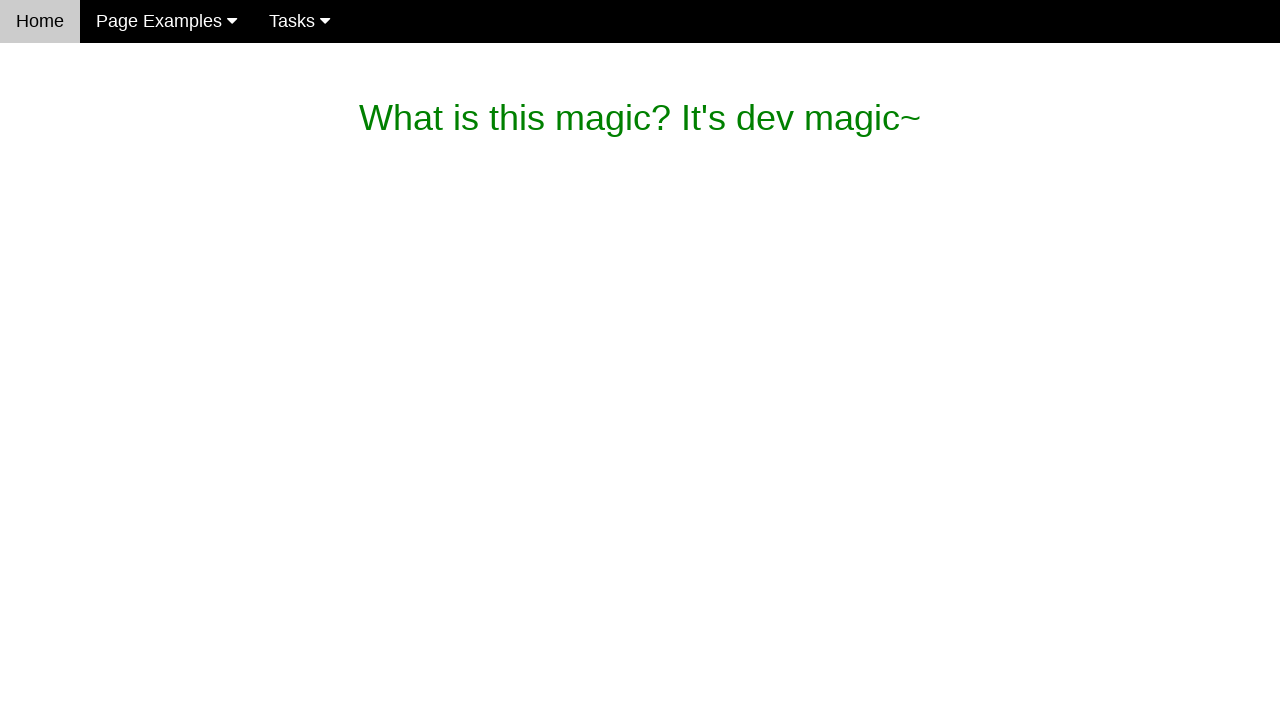

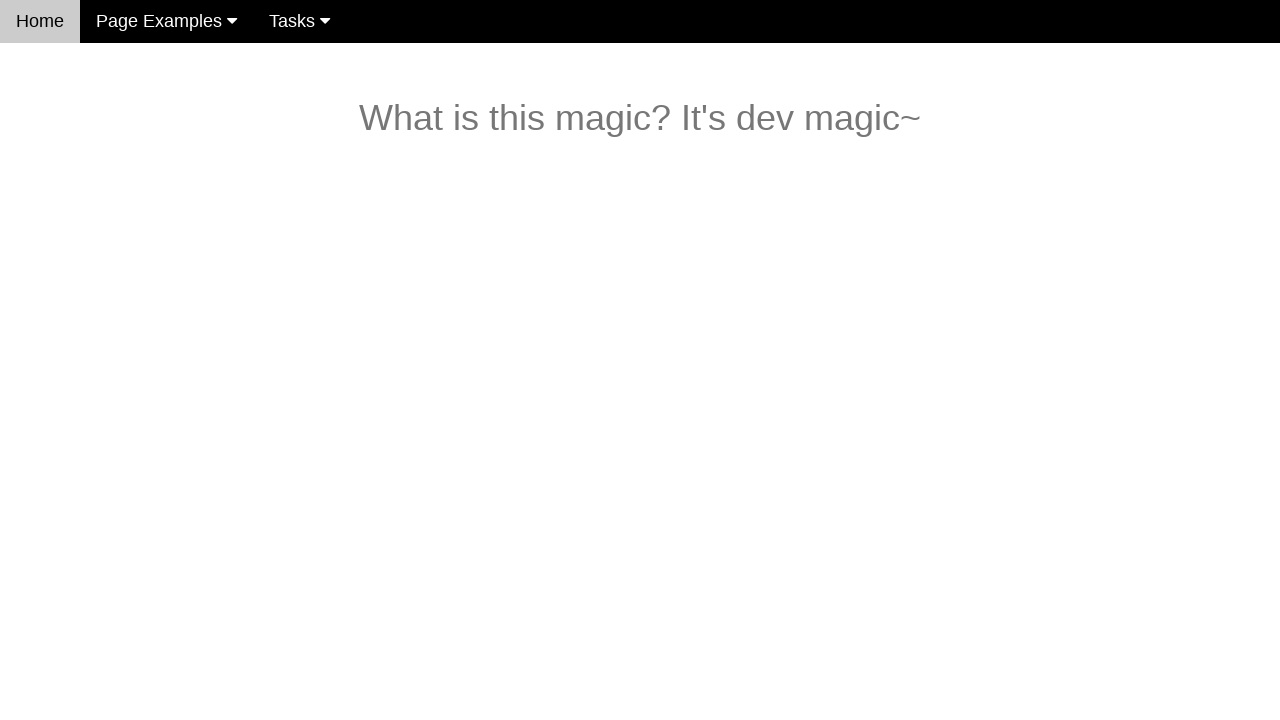